Tests right-click context menu functionality by performing a right-click action on a specific element and handling the resulting alert dialog

Starting URL: https://the-internet.herokuapp.com/

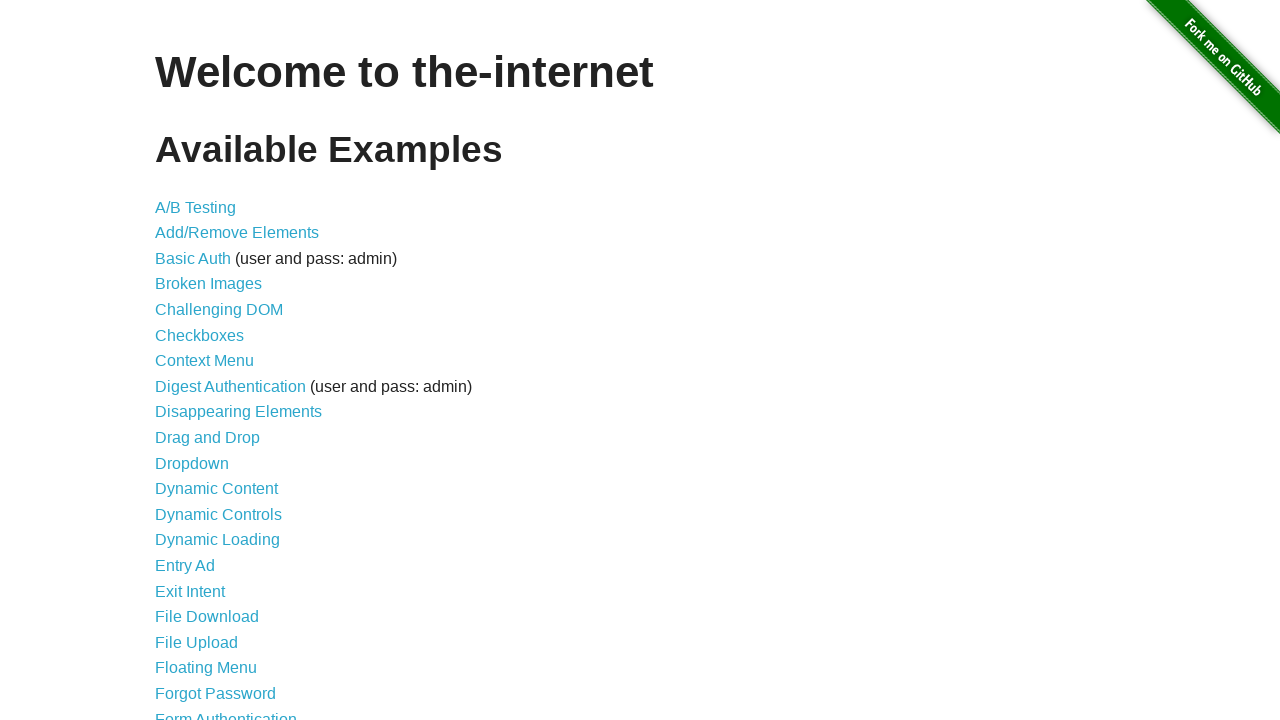

Clicked on Context Menu link at (204, 361) on text=Context Menu
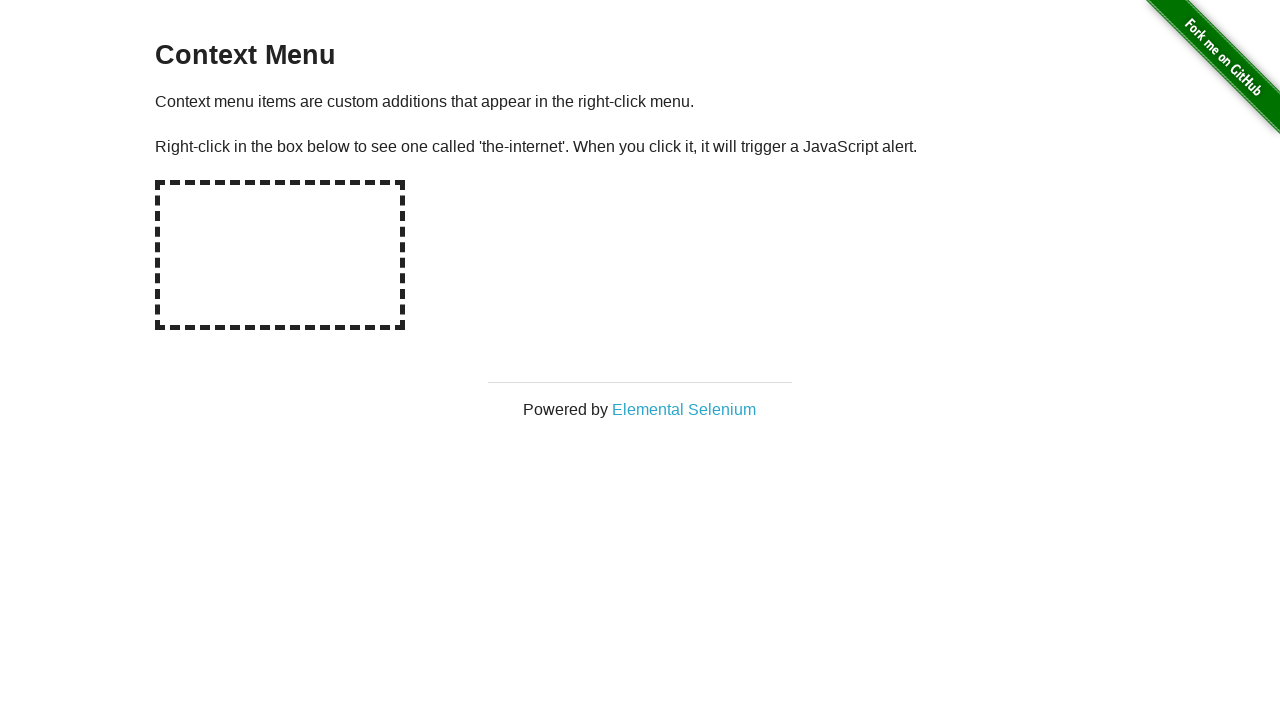

Right-clicked on the hot-spot element at (280, 255) on #hot-spot
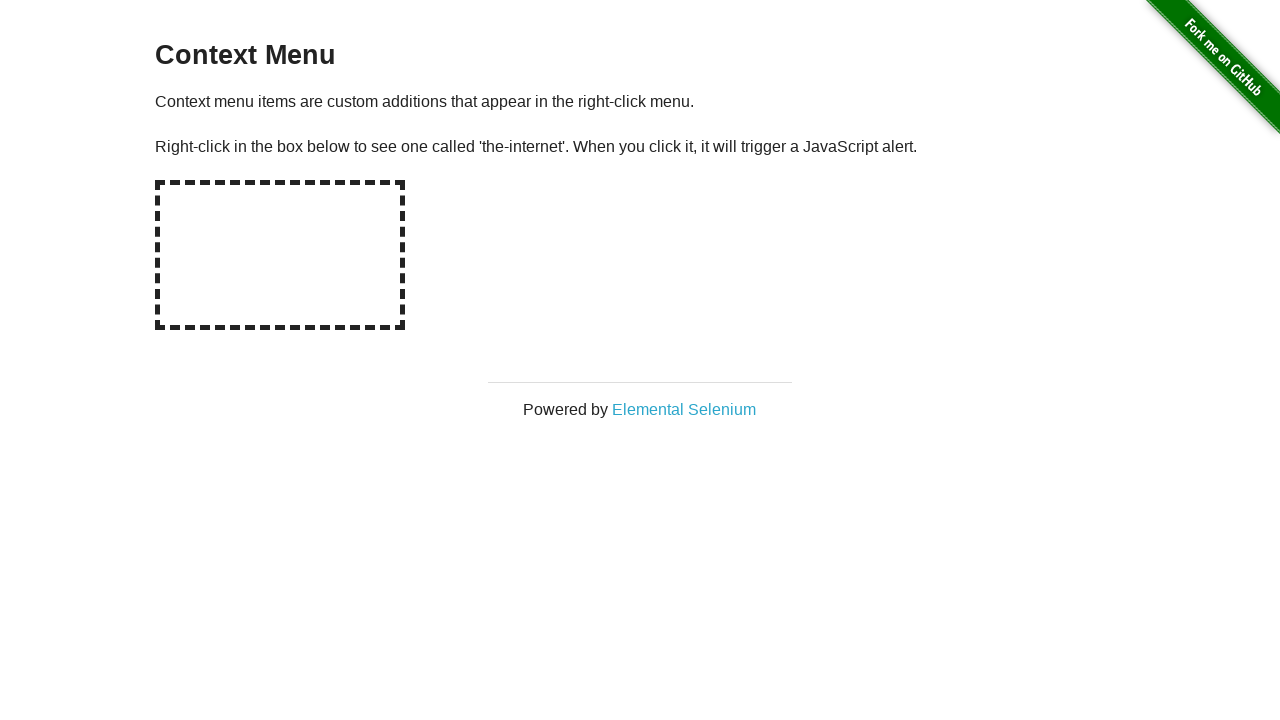

Set up dialog handler to accept alert
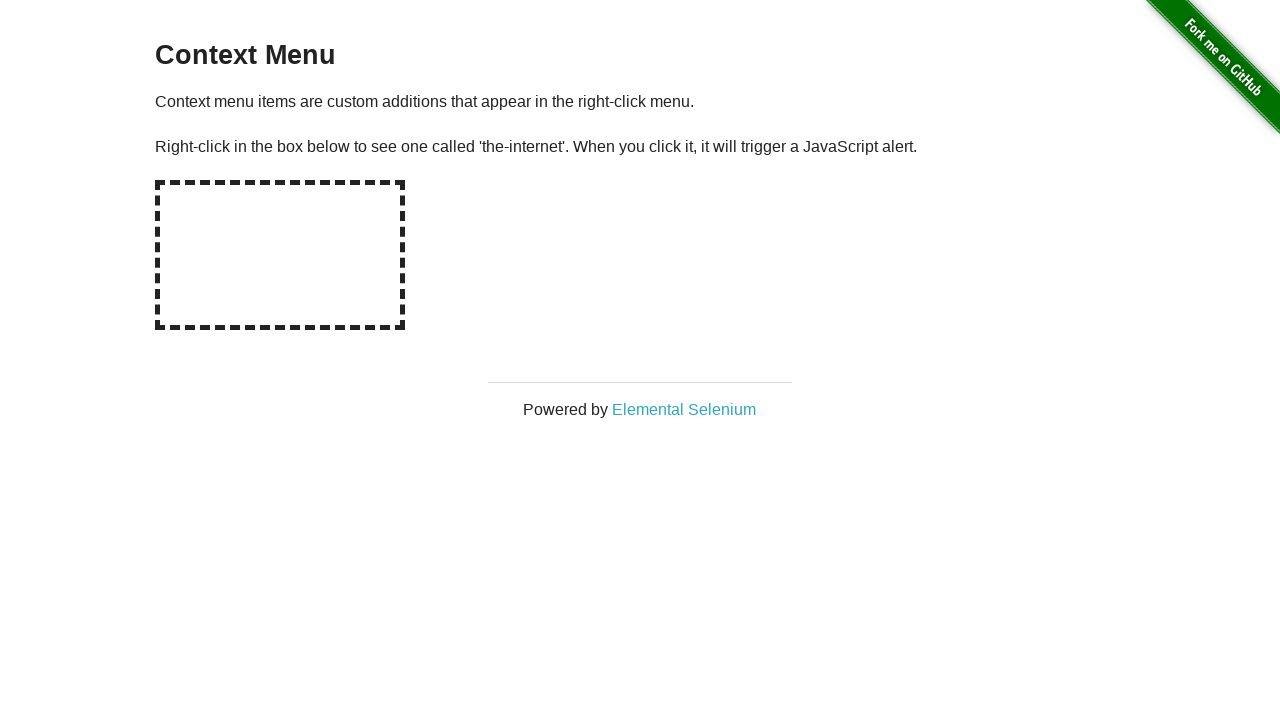

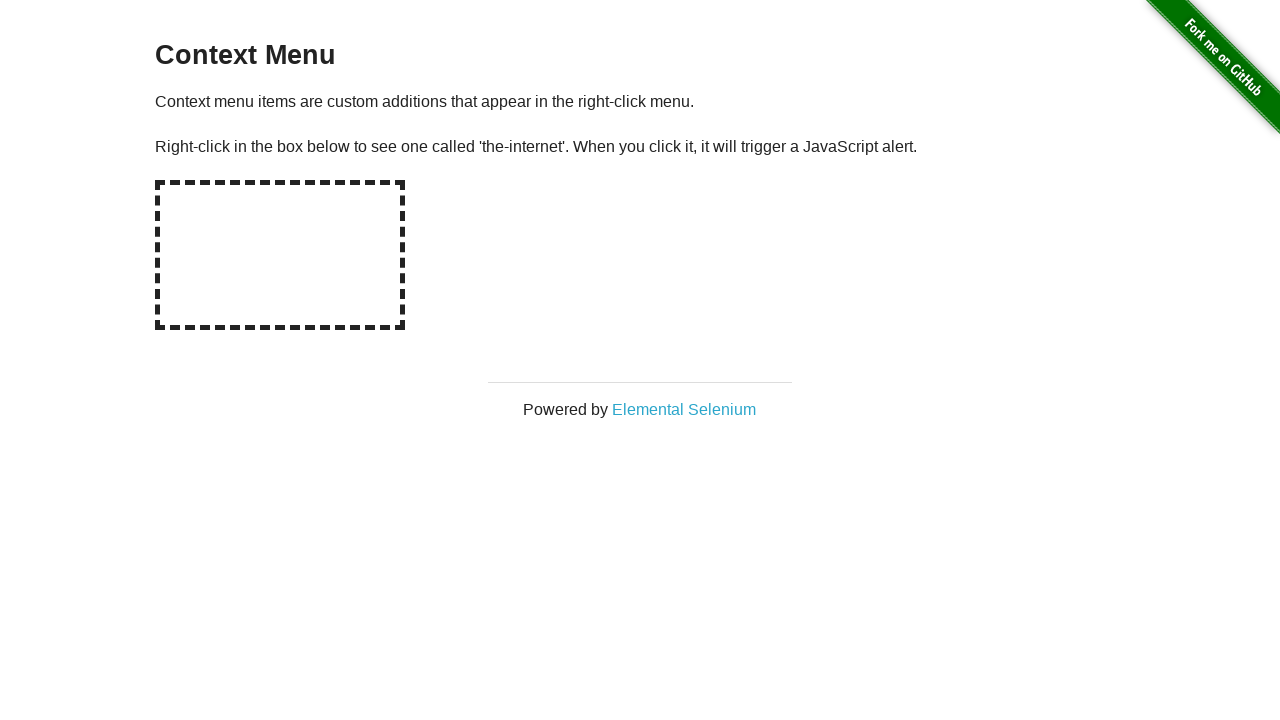